Tests JavaScript prompt alert functionality by switching to an iframe, triggering a prompt, entering text, and verifying the result is displayed correctly

Starting URL: https://www.w3schools.com/js/tryit.asp?filename=tryjs_prompt

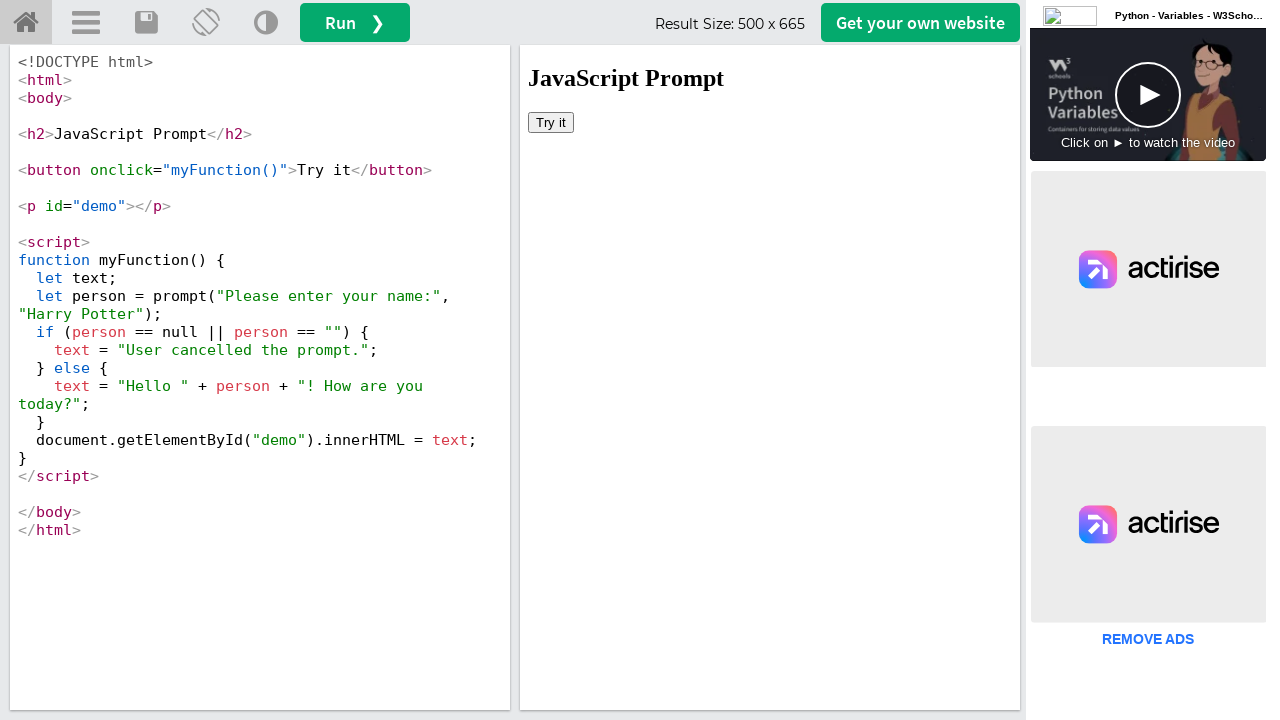

Located iframe with ID 'iframeResult'
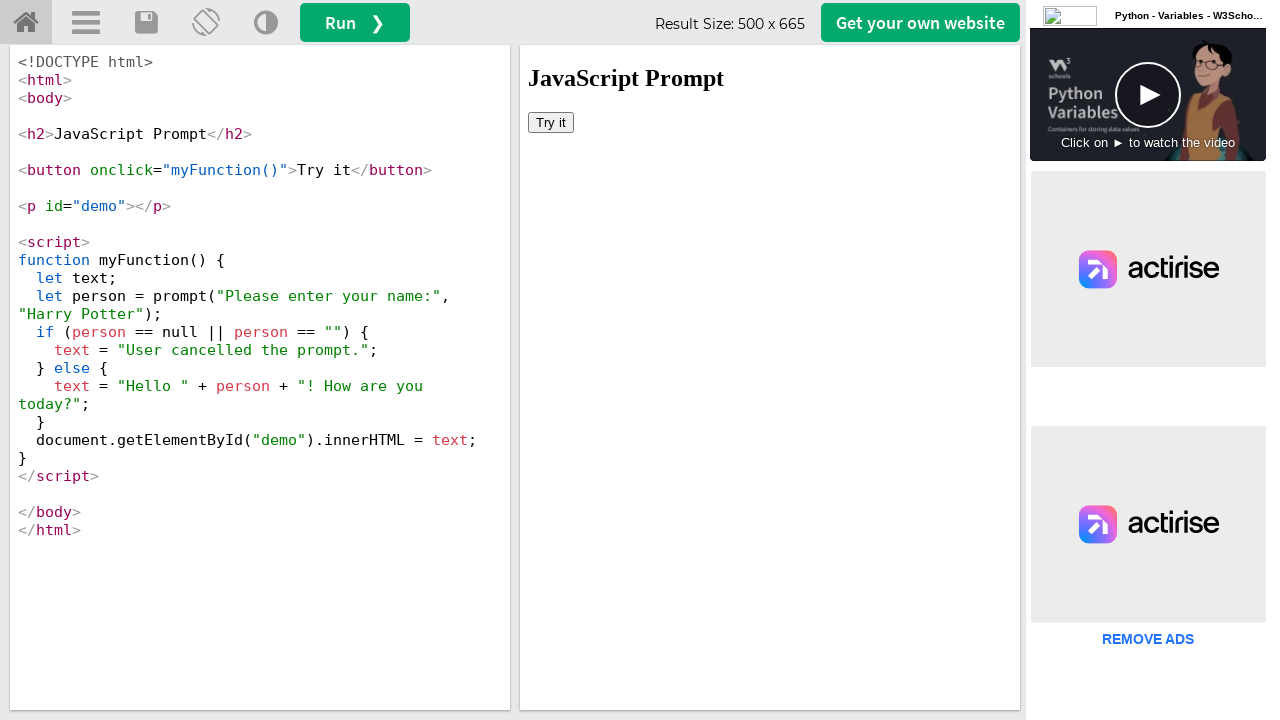

Clicked 'Try it' button to trigger JavaScript prompt at (551, 122) on #iframeResult >> internal:control=enter-frame >> button:has-text('Try it')
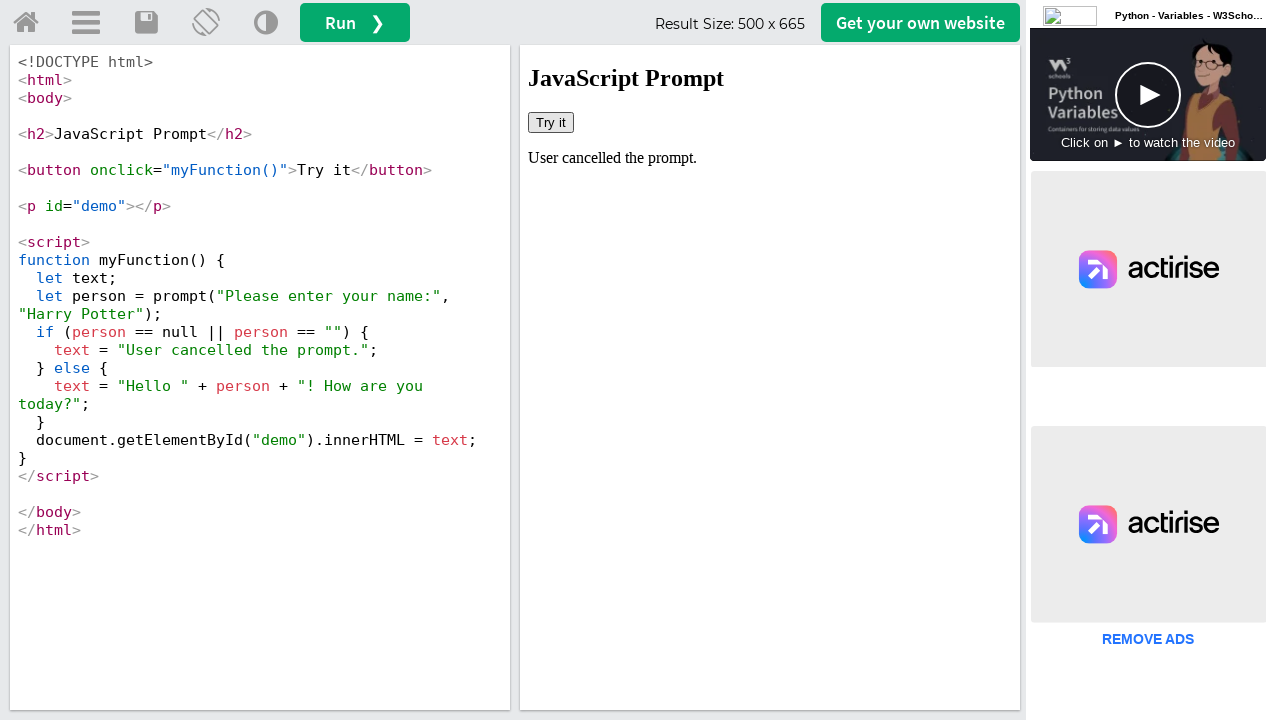

Set up dialog handler to accept prompt with text 'vanitha'
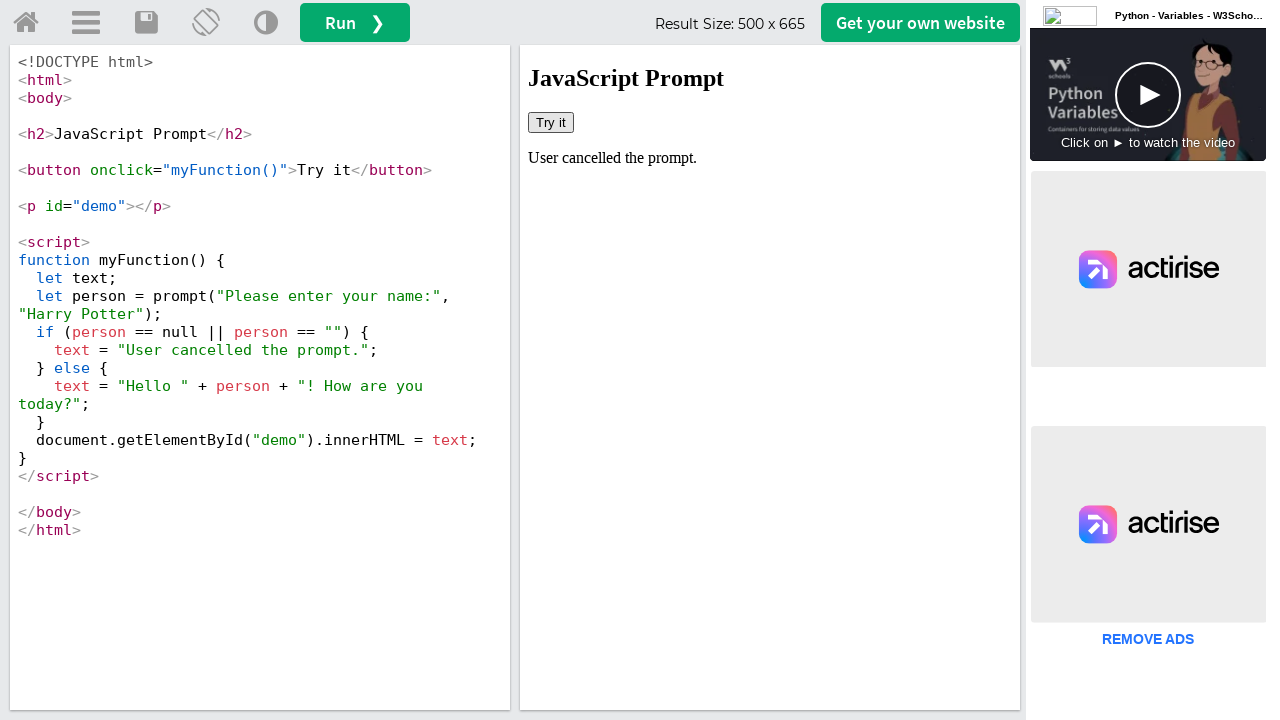

Retrieved result text from demo element
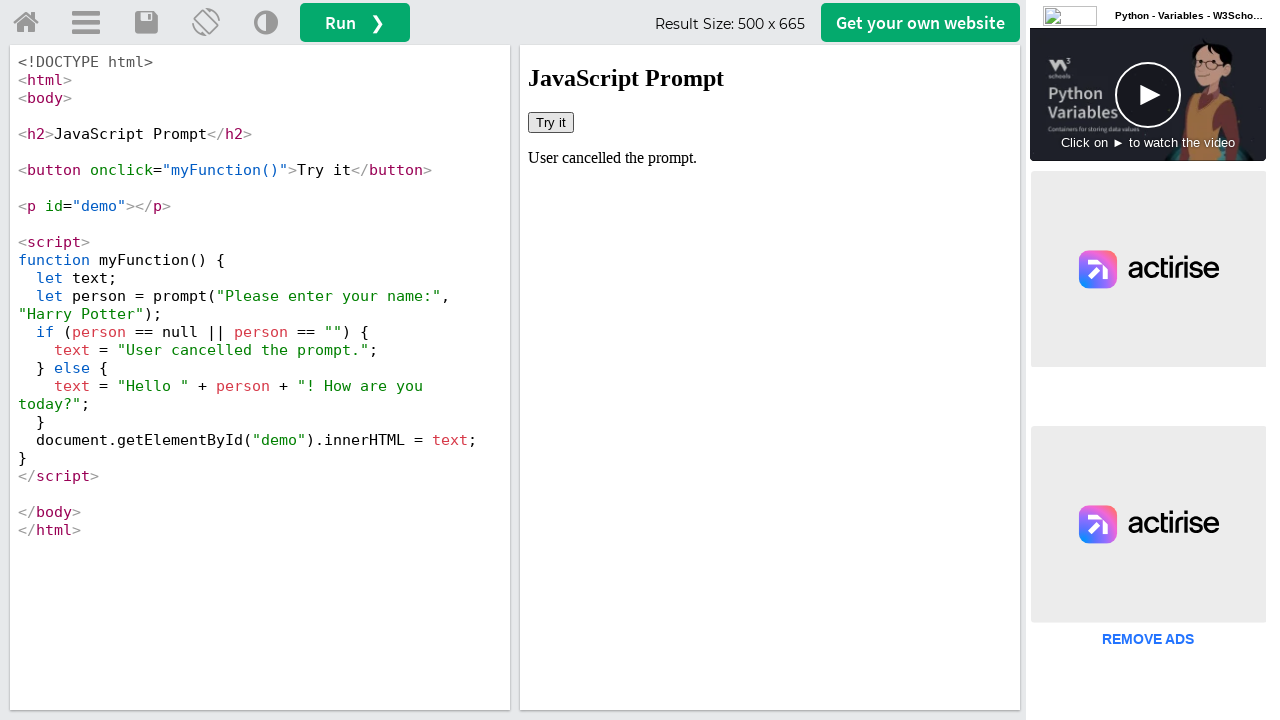

Verification failed: expected 'Hello vanitha! How are you today?' but got 'User cancelled the prompt.'
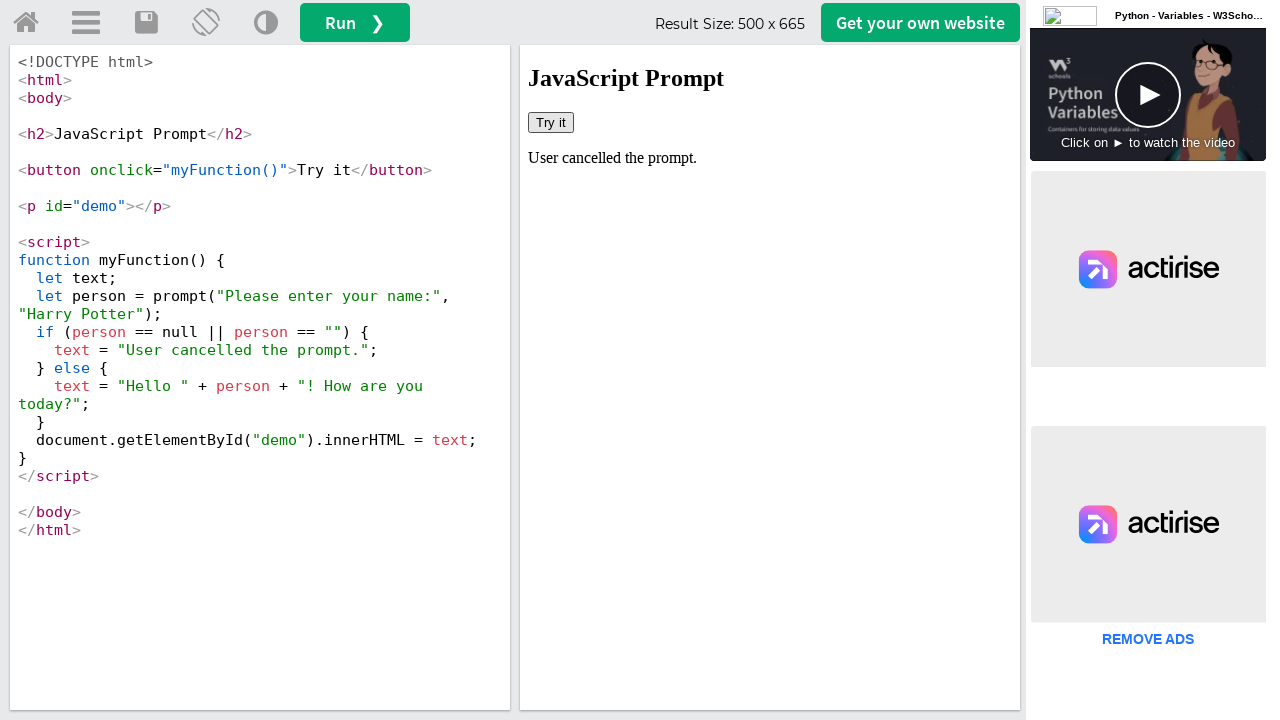

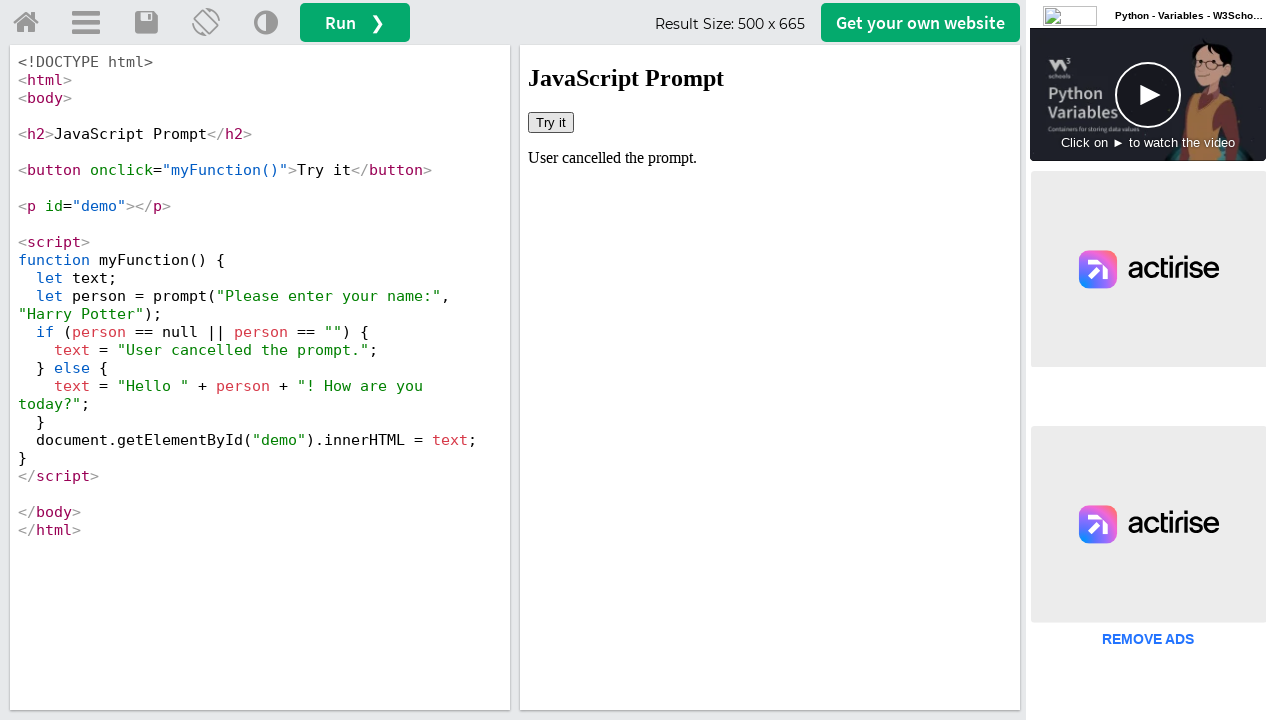